Navigates to a data tables page and clicks on an action link in the first row of the table

Starting URL: https://the-internet.herokuapp.com/tables

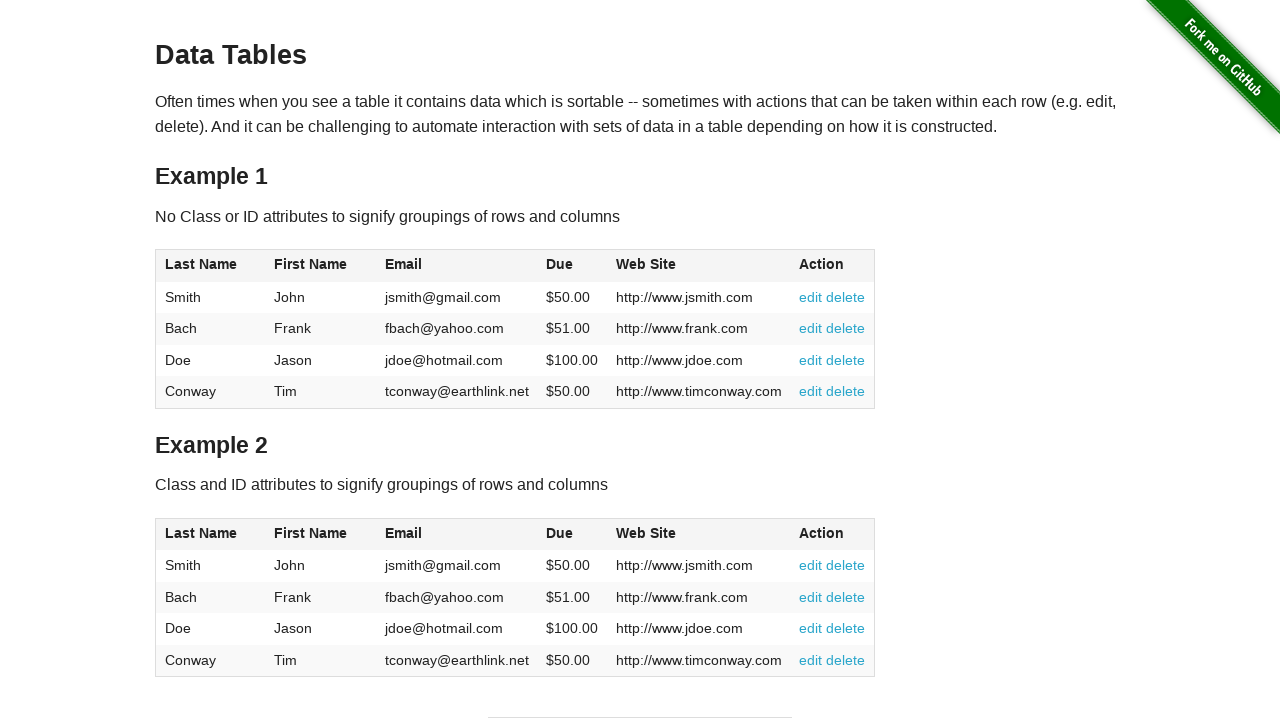

Navigated to data tables page
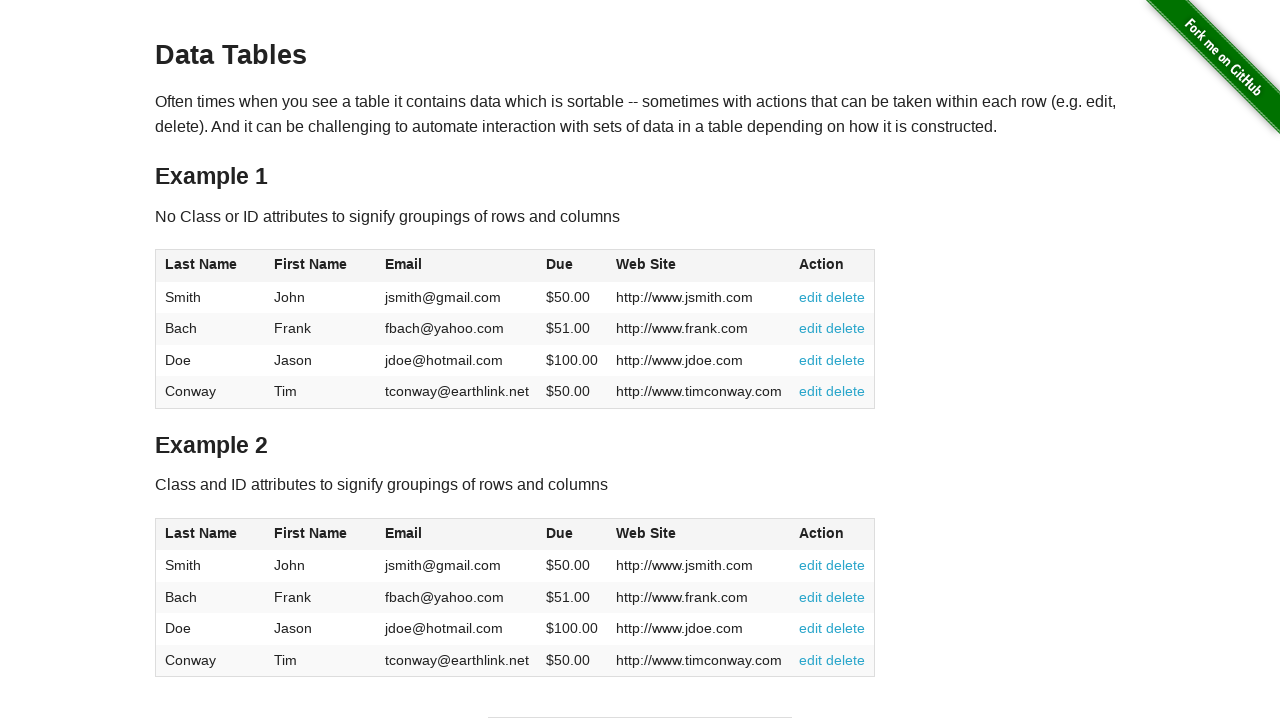

Clicked action link in first row of table1 at (811, 297) on xpath=//table[@id='table1']/tbody/tr[1]/td[6]/a[1]
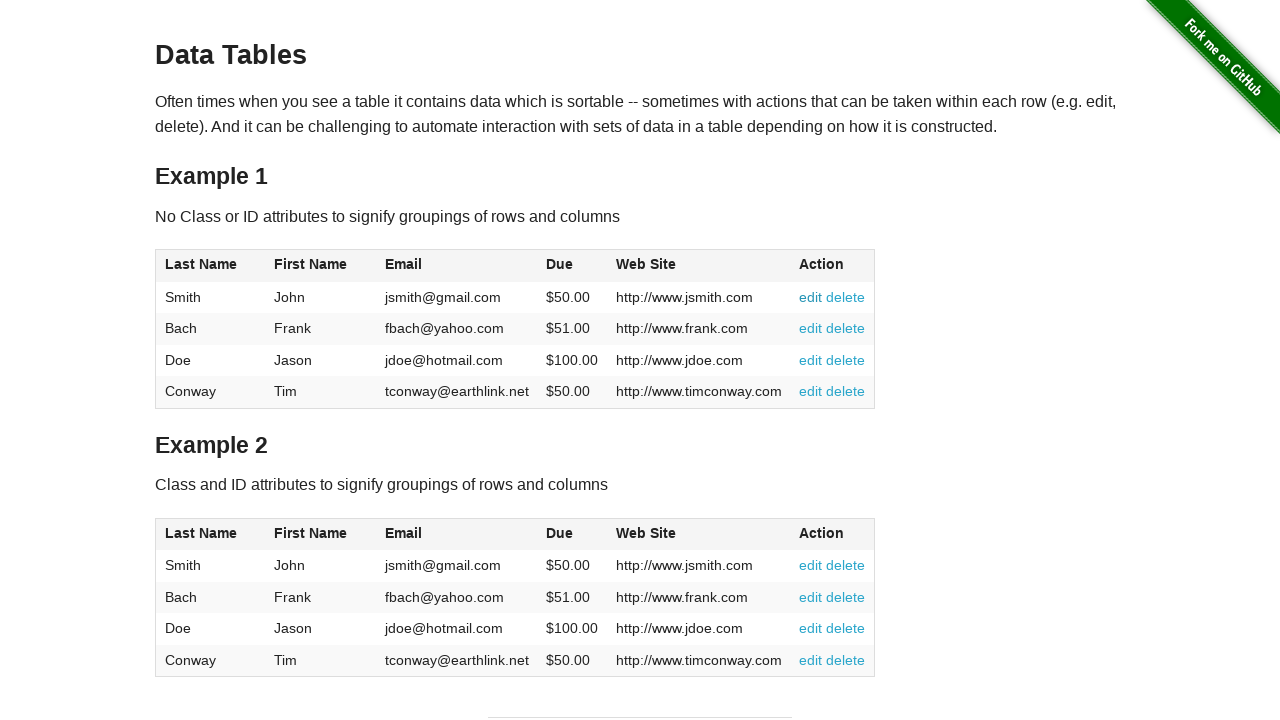

Waited for action to complete
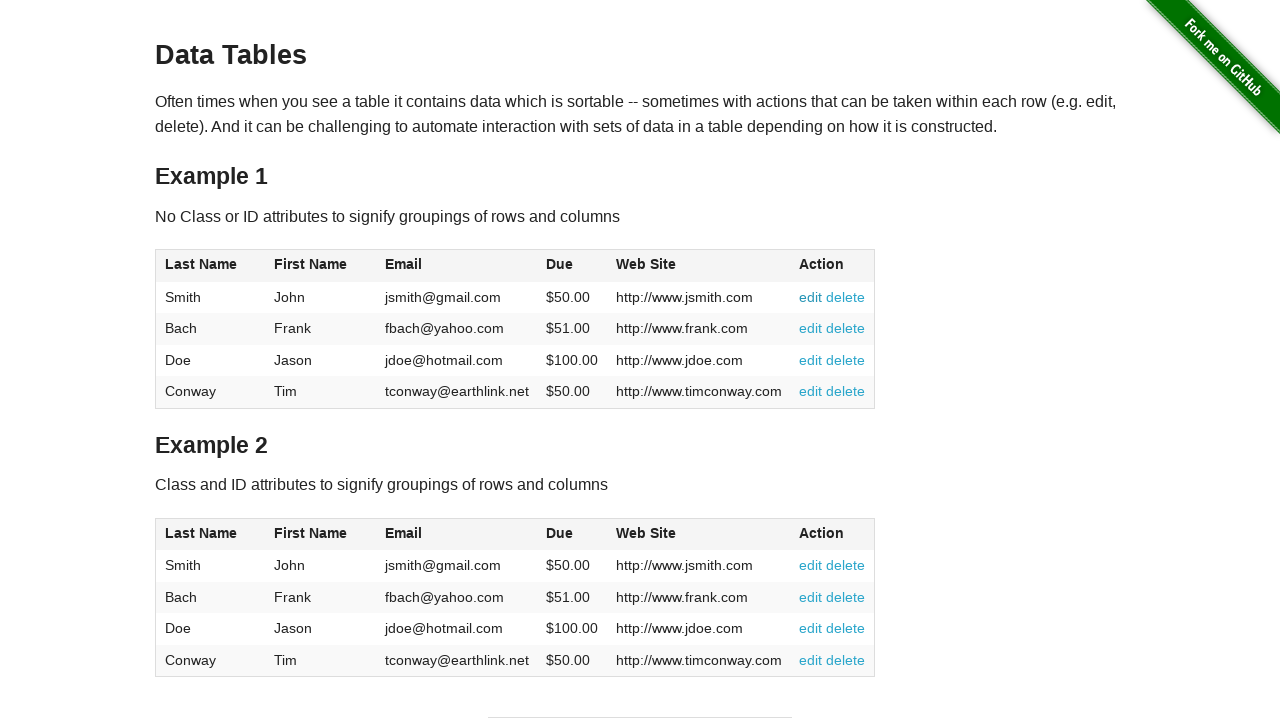

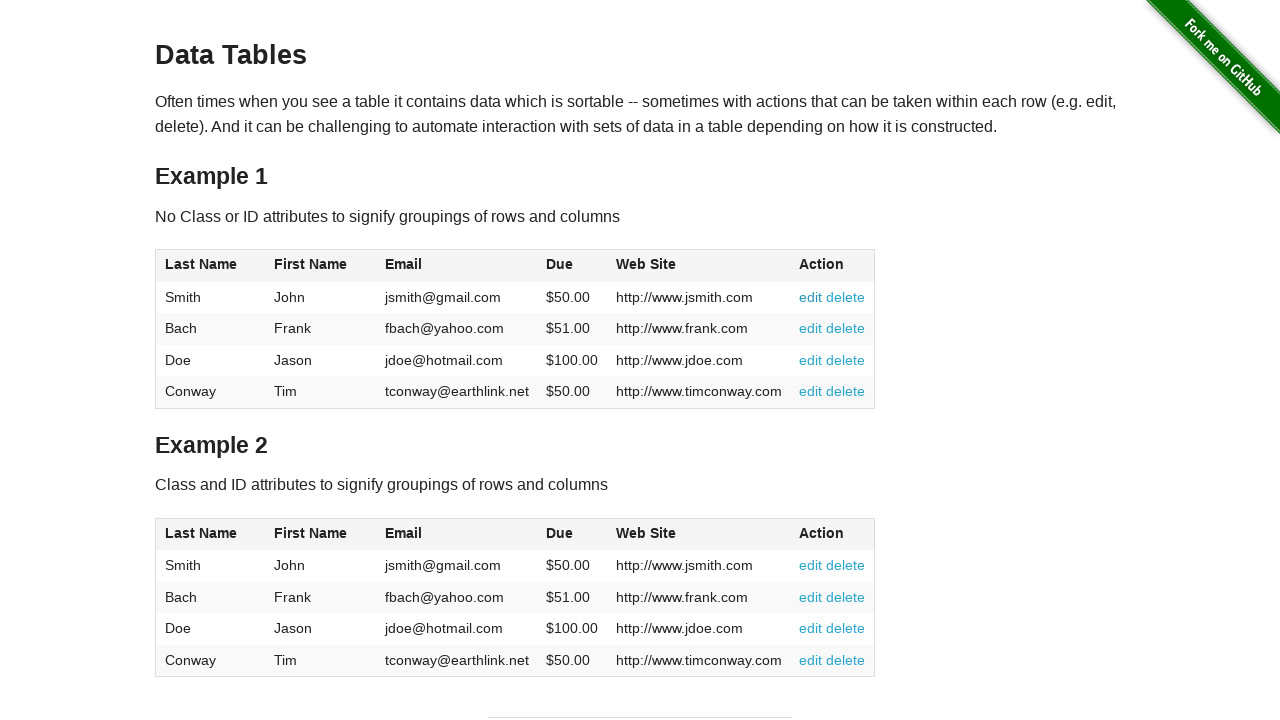